Tests clicking on the Email tab for email-based authorization

Starting URL: https://b2c.passport.rt.ru

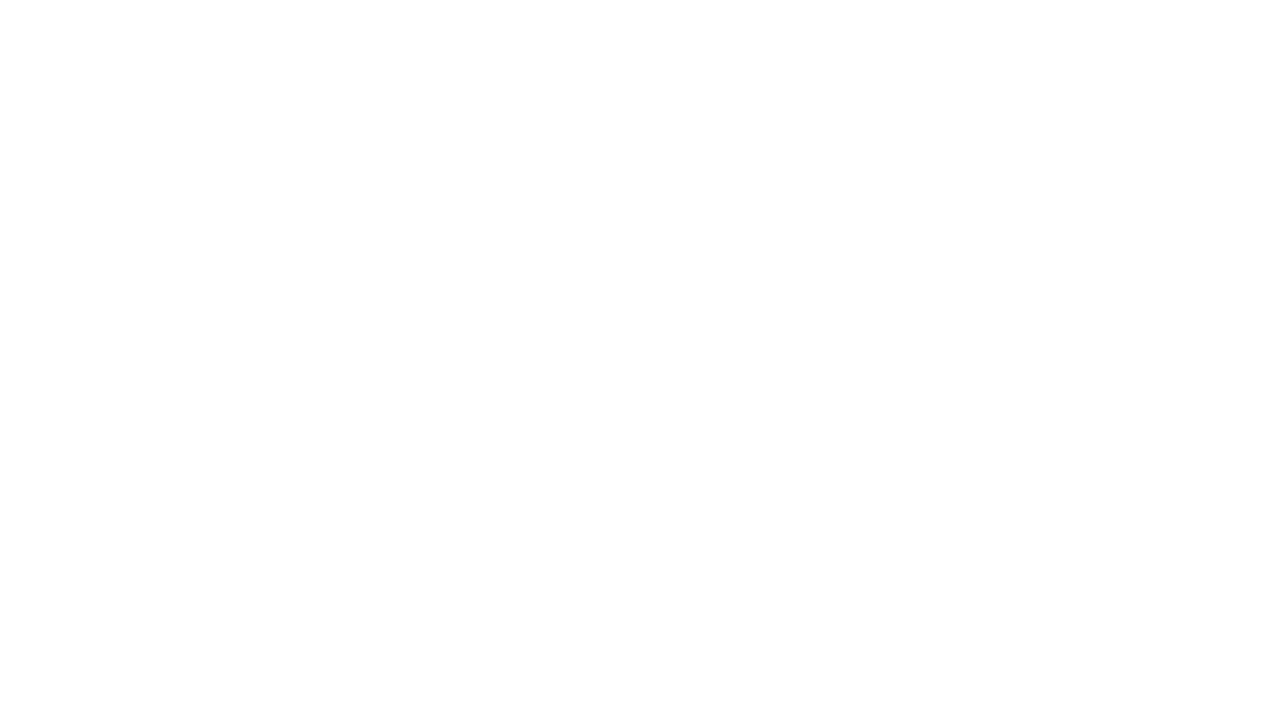

Waited for login button to be visible
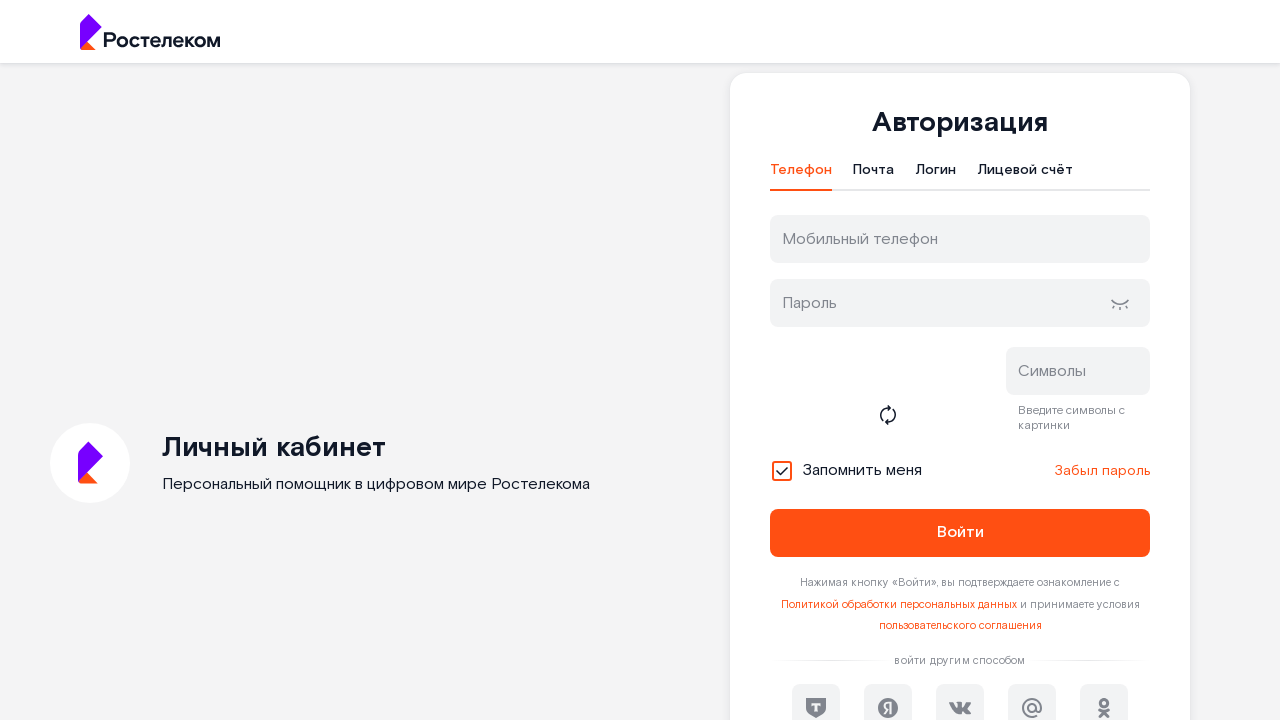

Clicked on Email tab for email-based authorization at (874, 175) on #t-btn-tab-mail
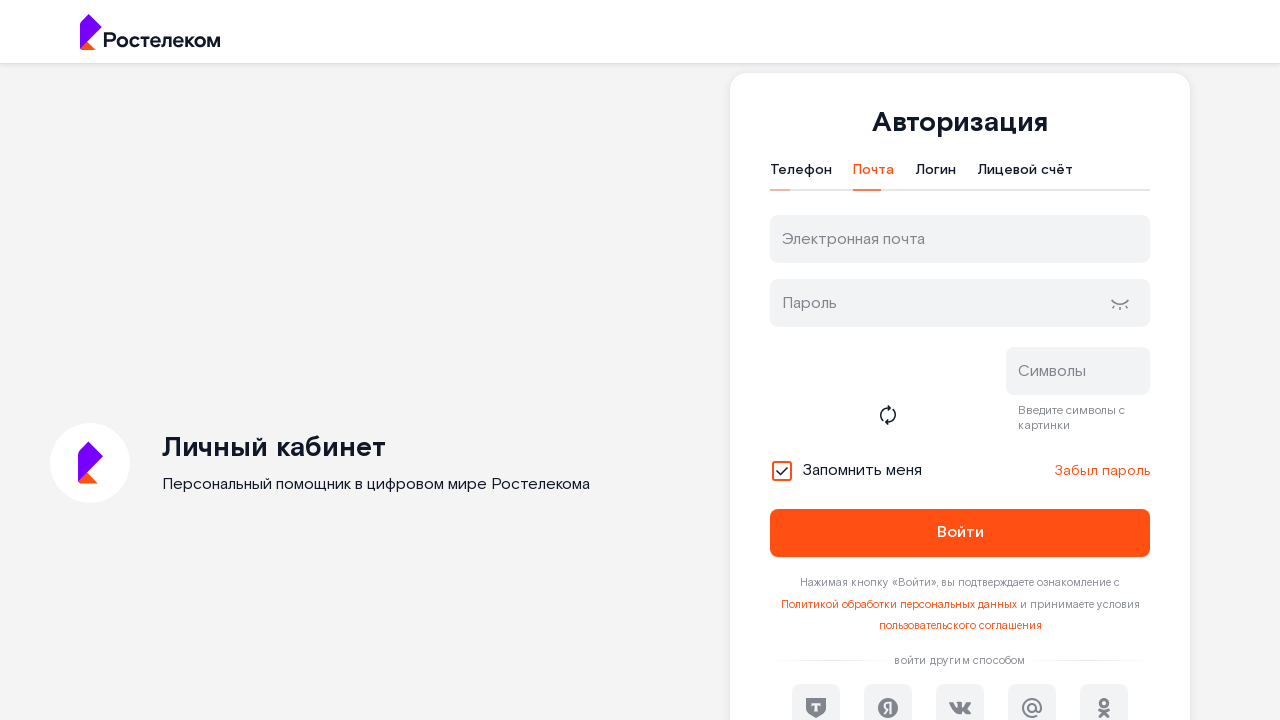

Waited 5 seconds for Email tab to load
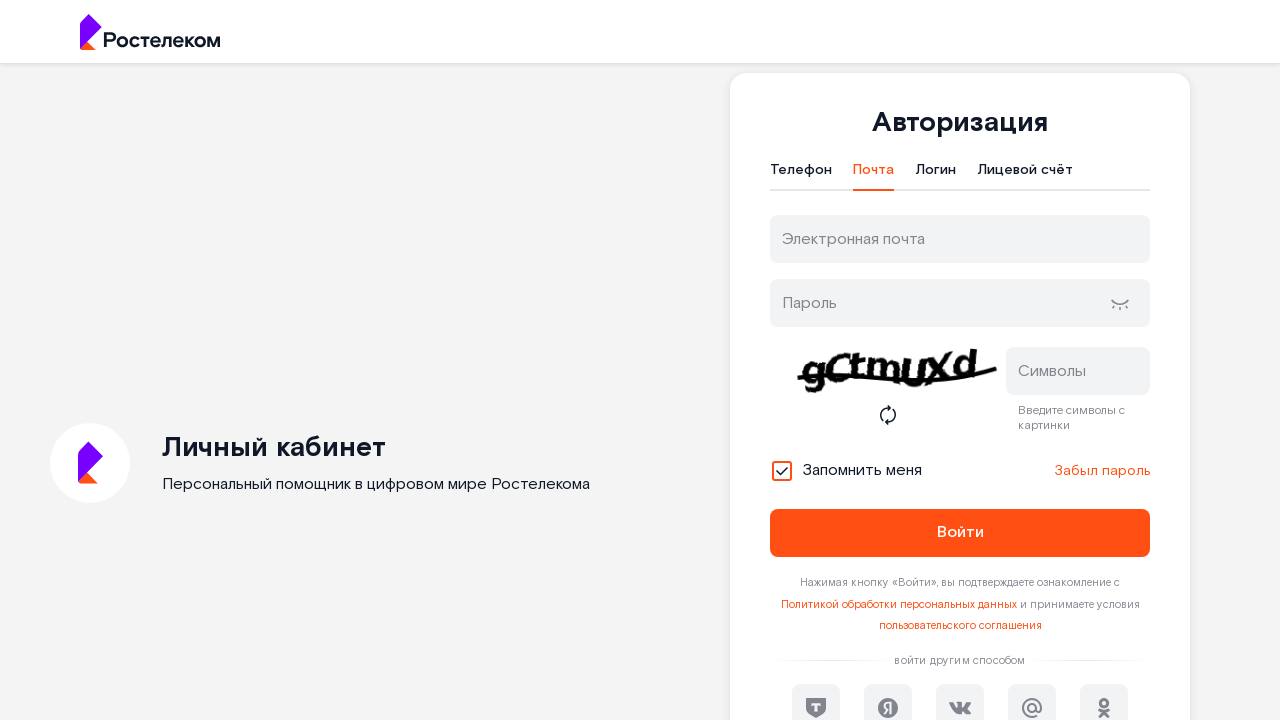

Verified Email tab text contains 'Почта'
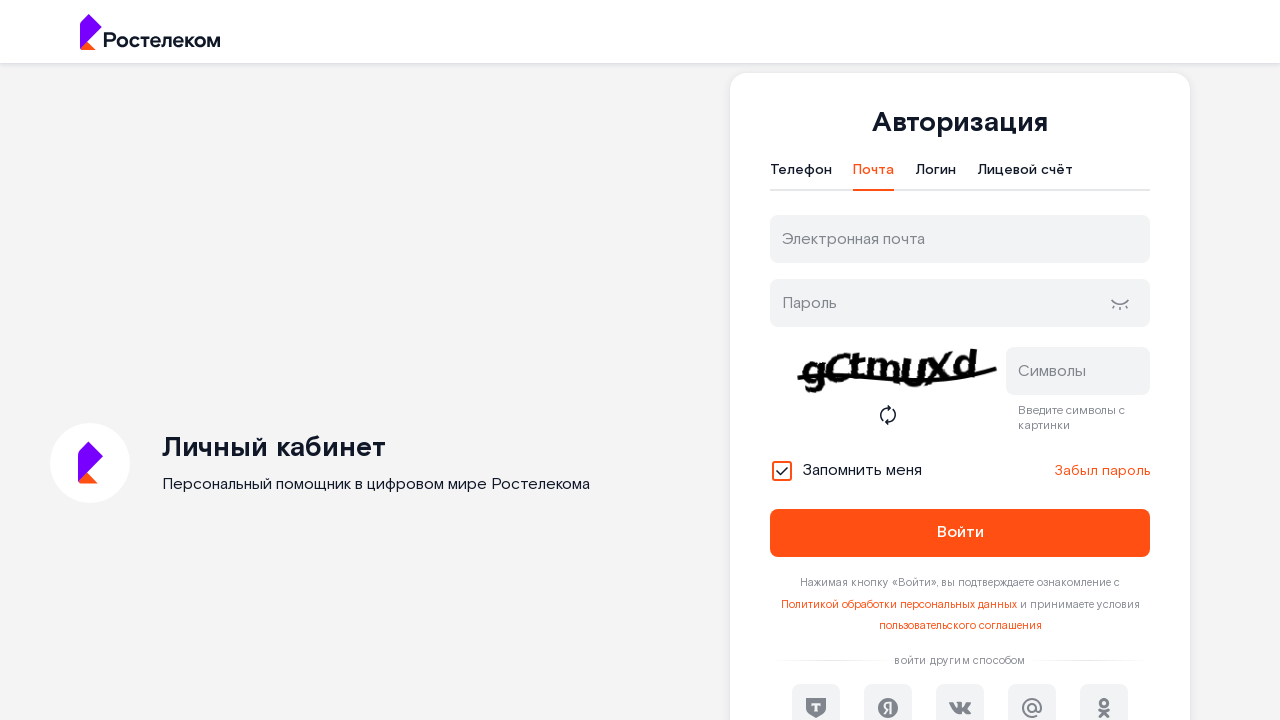

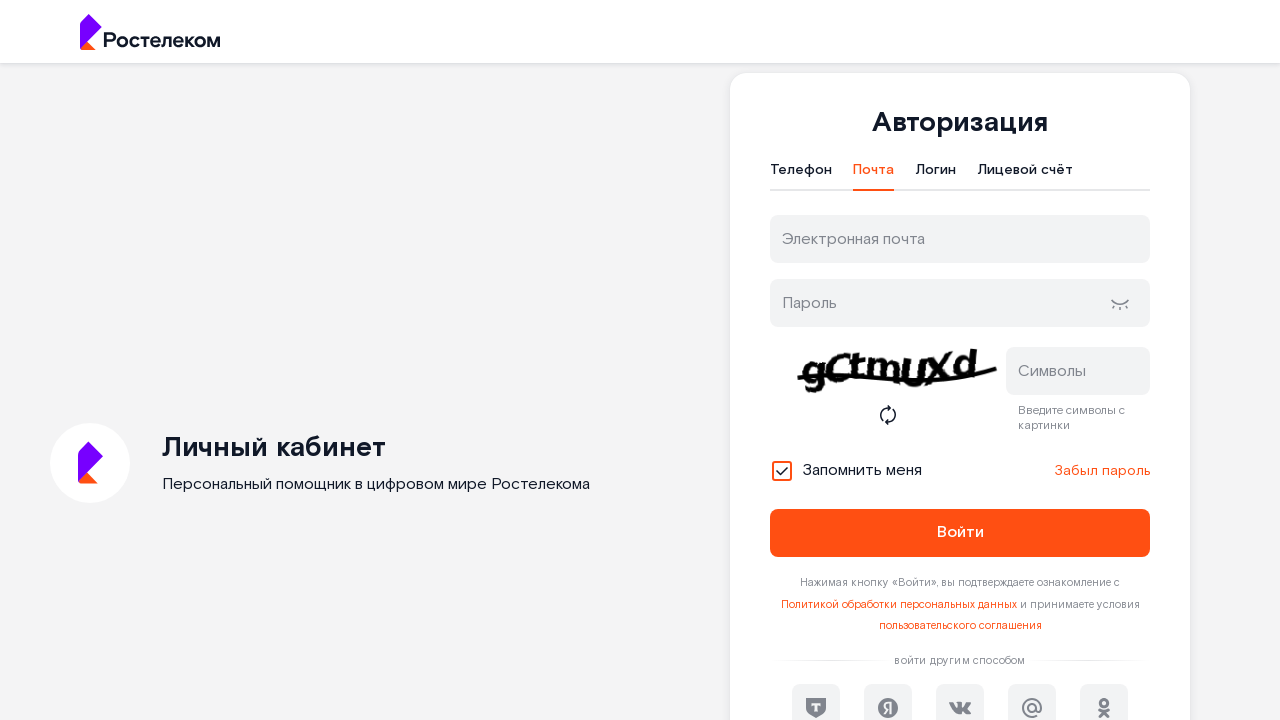